Tests checkbox functionality by navigating to a checkboxes page, finding all checkbox elements, and verifying that the last checkbox (which should be pre-checked on page load) is in the selected/checked state.

Starting URL: http://the-internet.herokuapp.com/checkboxes

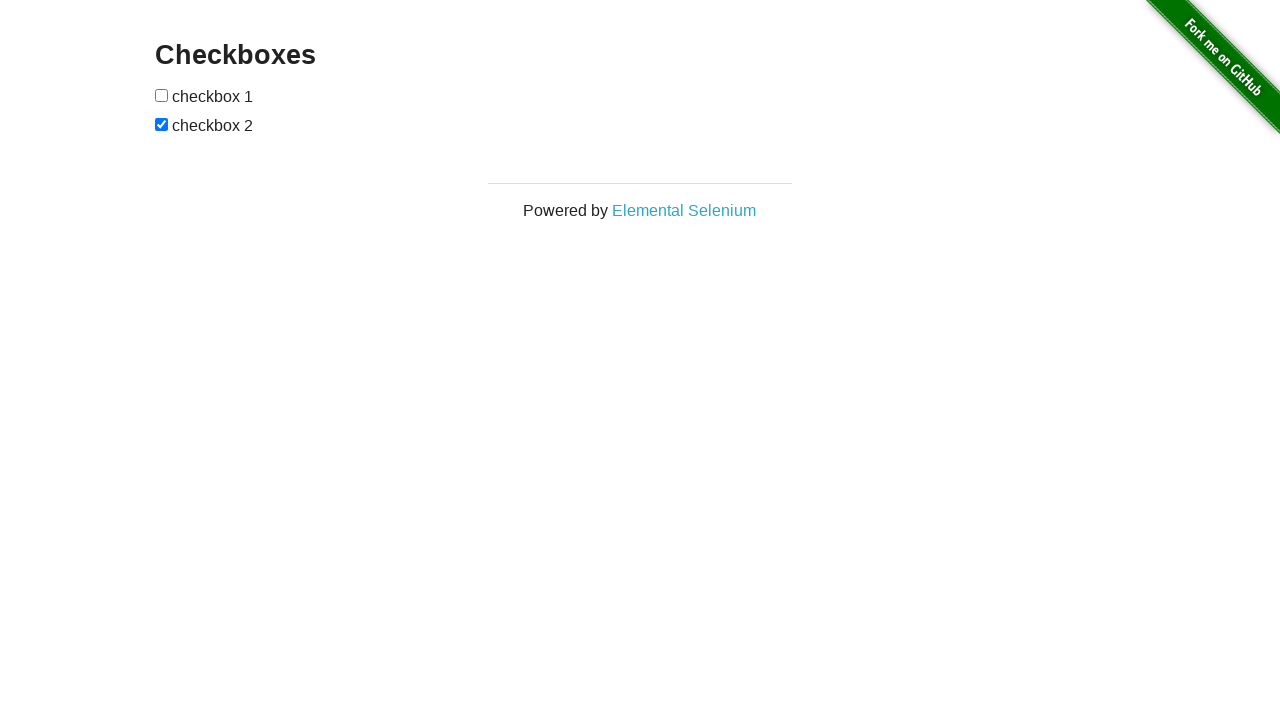

Waited for checkbox elements to be present on the page
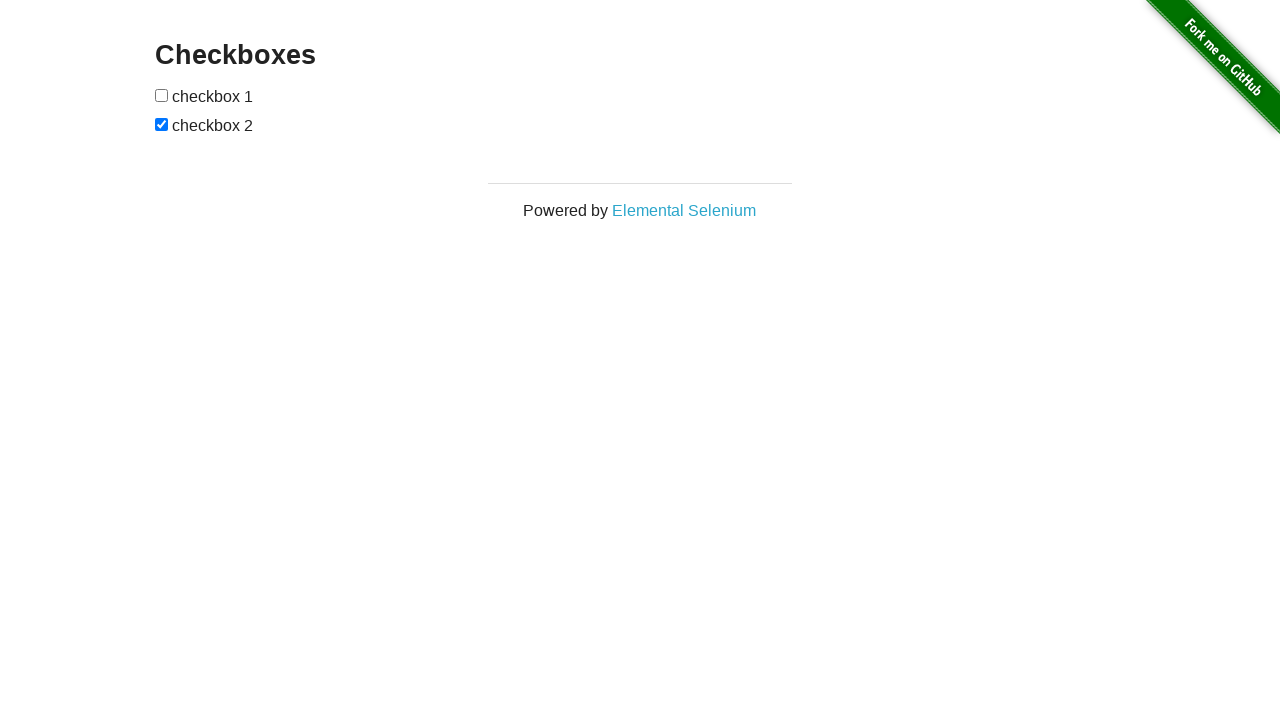

Located all checkbox elements on the page
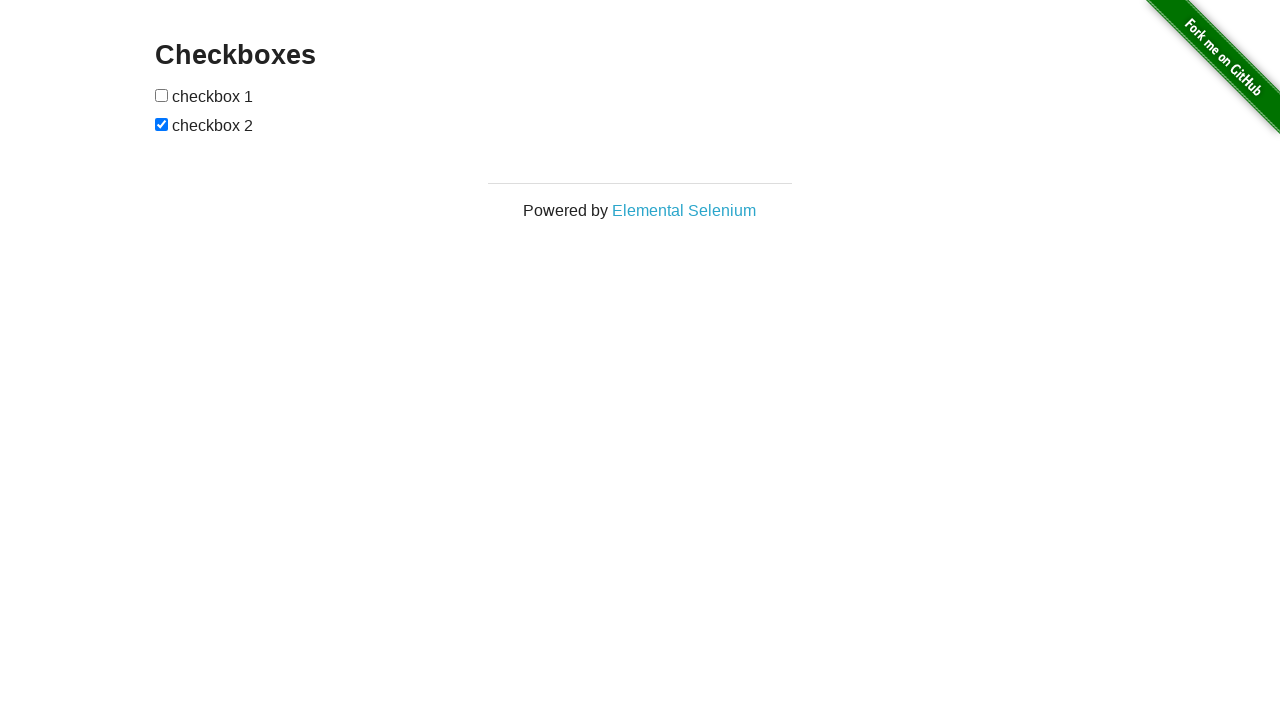

Retrieved the last checkbox element
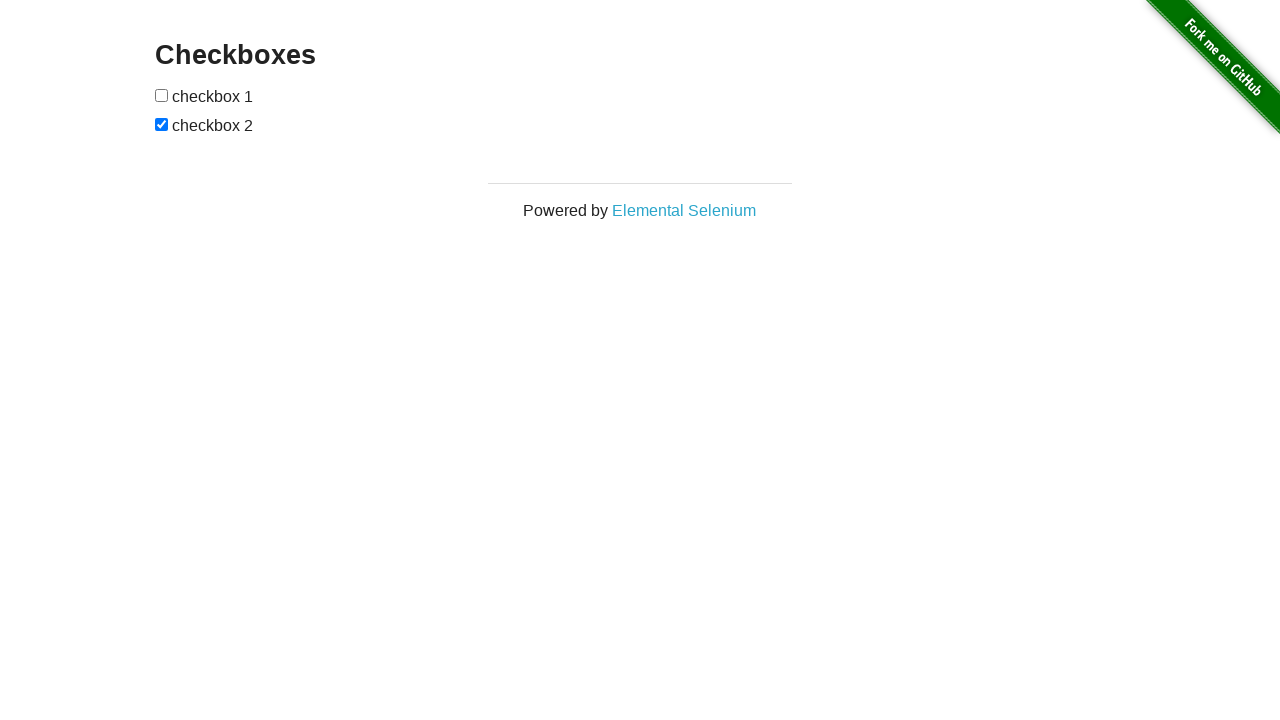

Verified that the last checkbox is in checked state (pre-checked on page load)
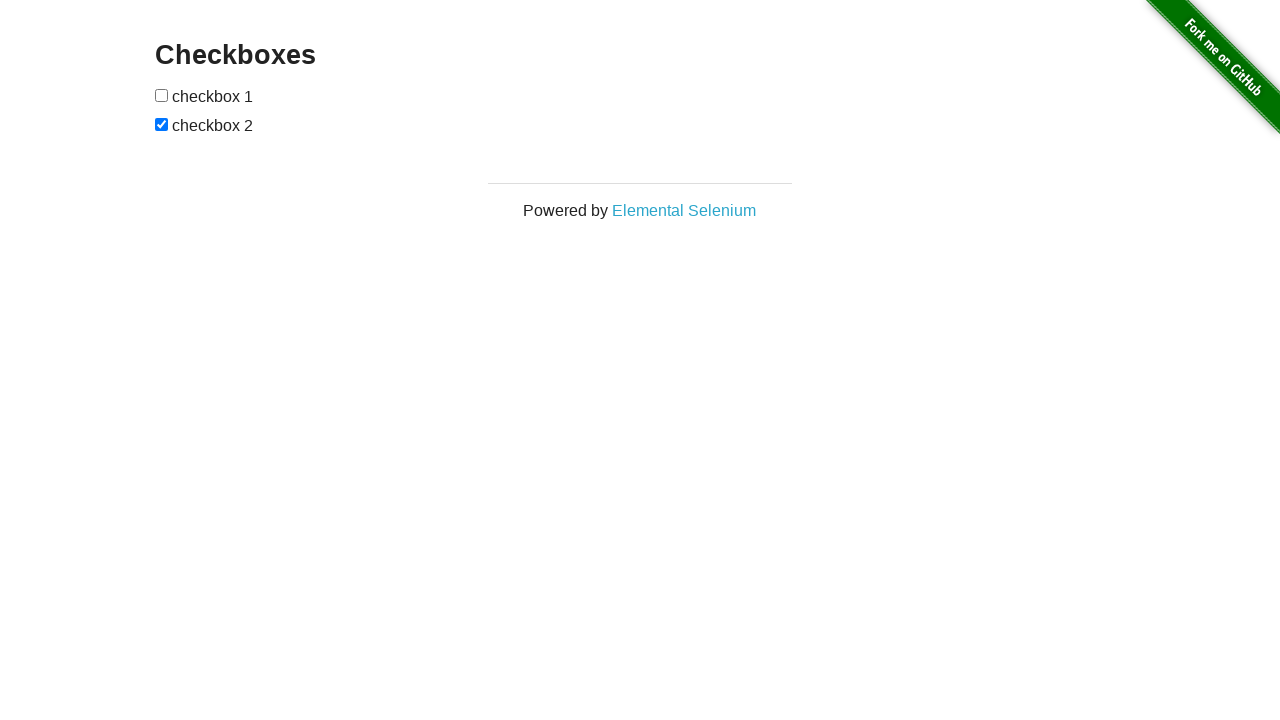

Retrieved the first checkbox element
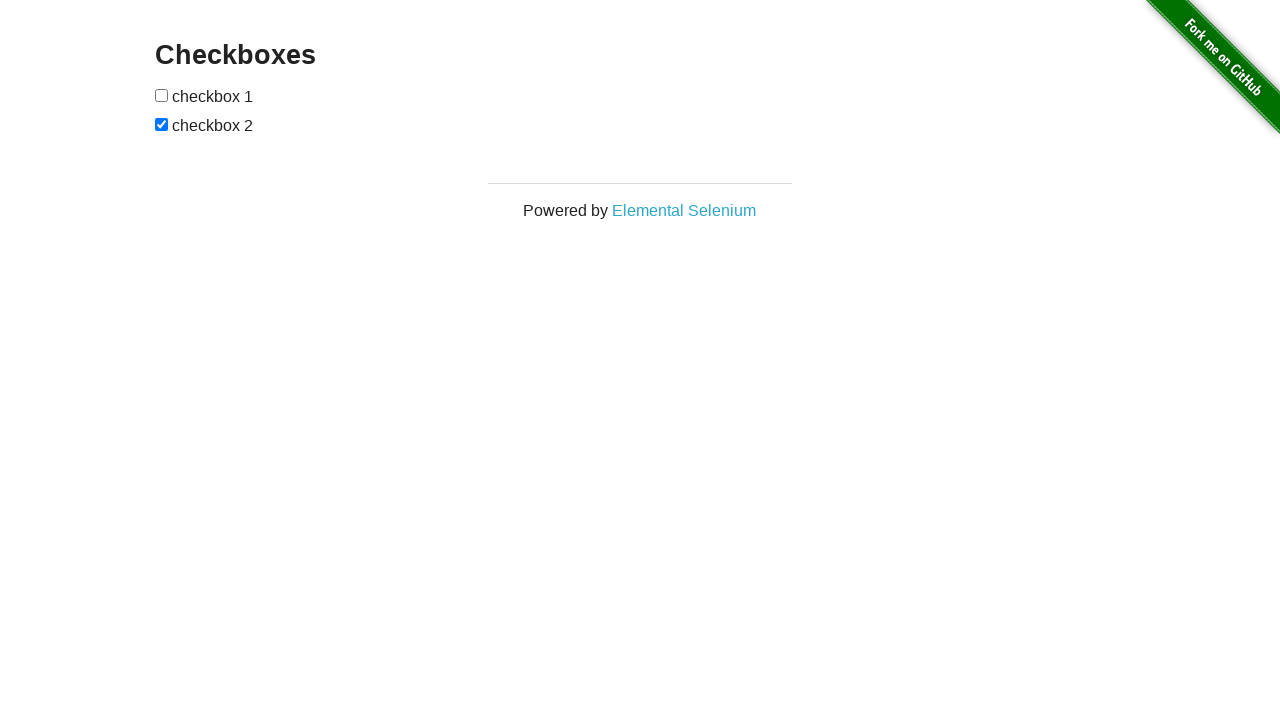

Clicked the first checkbox to check it at (162, 95) on input[type="checkbox"] >> nth=0
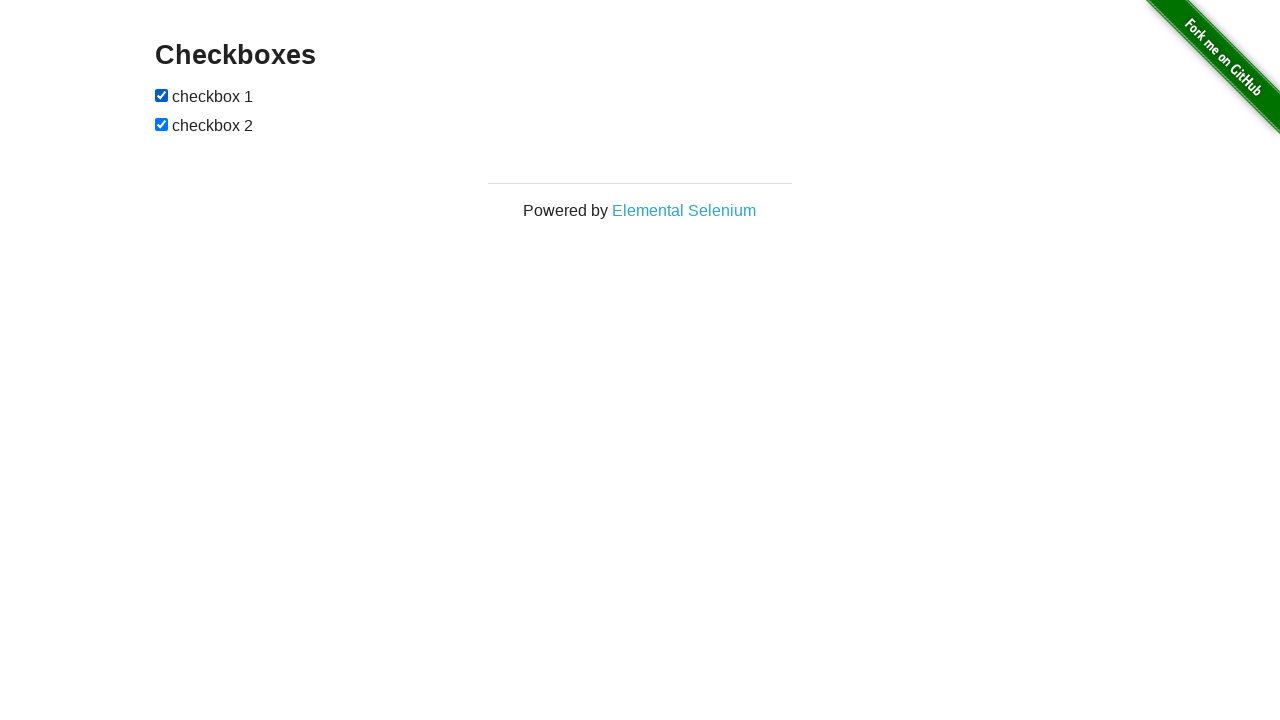

Verified that the first checkbox is now in checked state after clicking
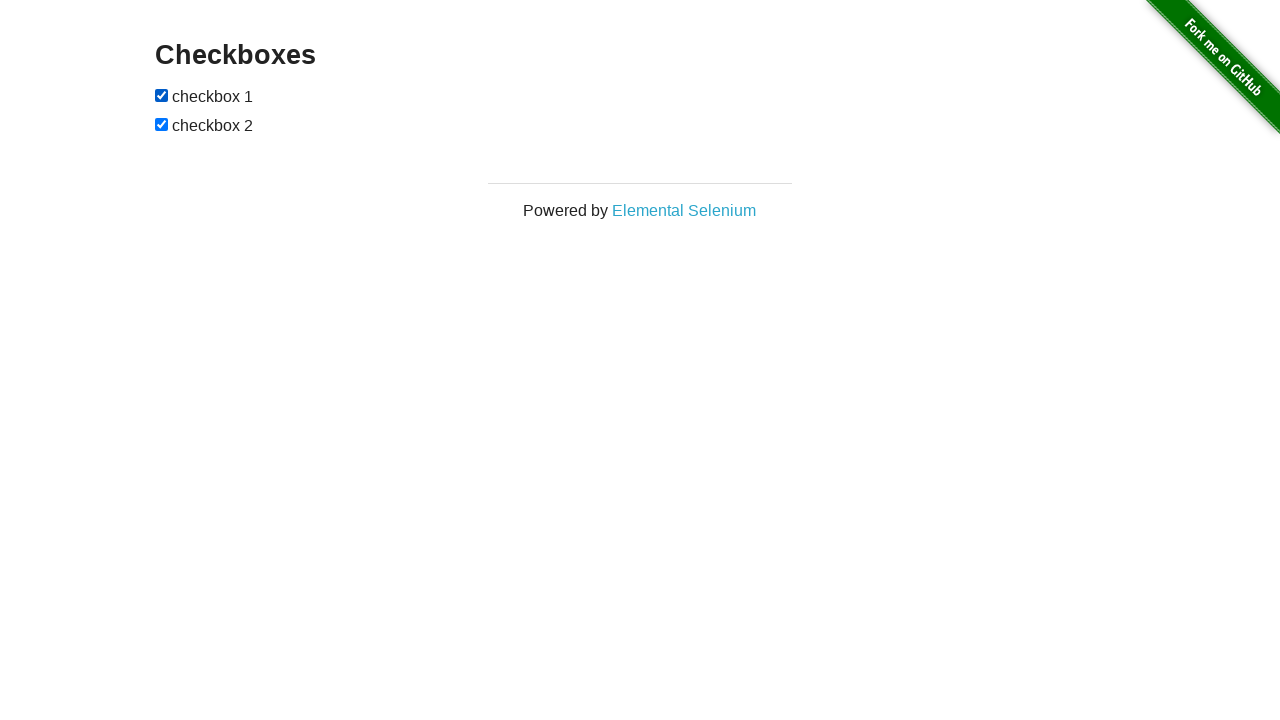

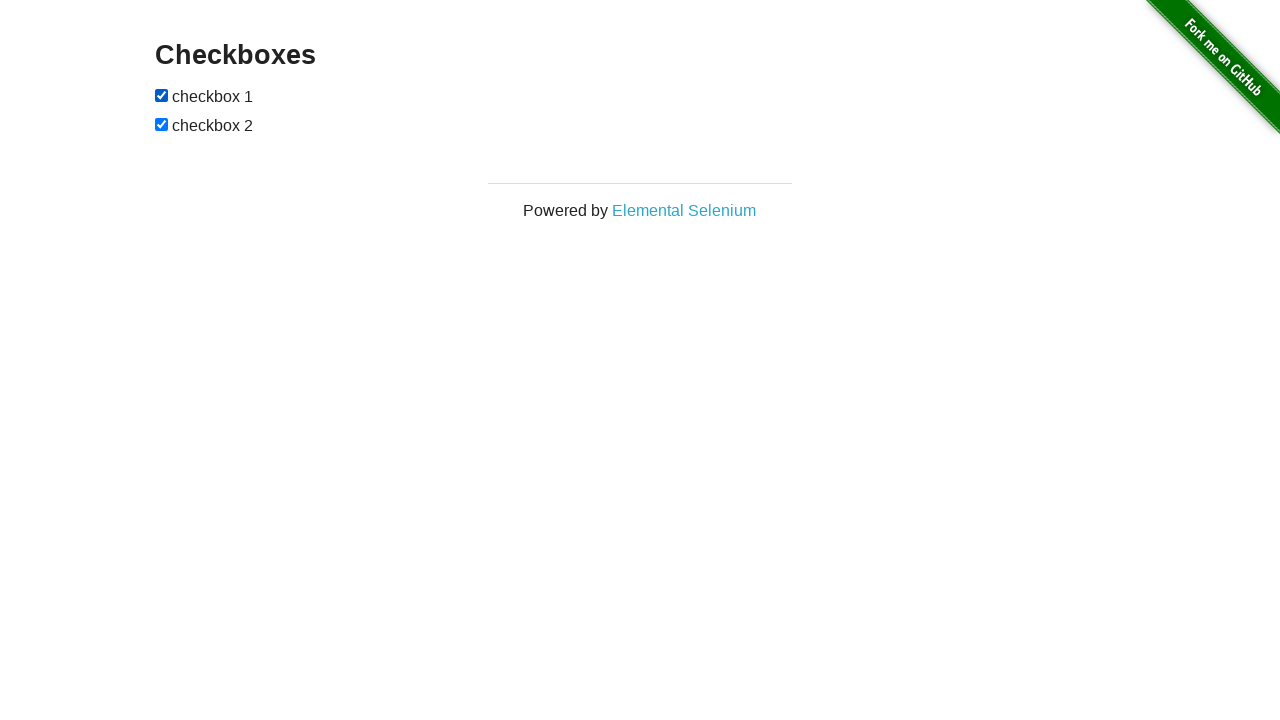